Navigates to the OrangeHRM login page and verifies the page loads by checking the title is available.

Starting URL: https://opensource-demo.orangehrmlive.com/web/index.php/auth/login

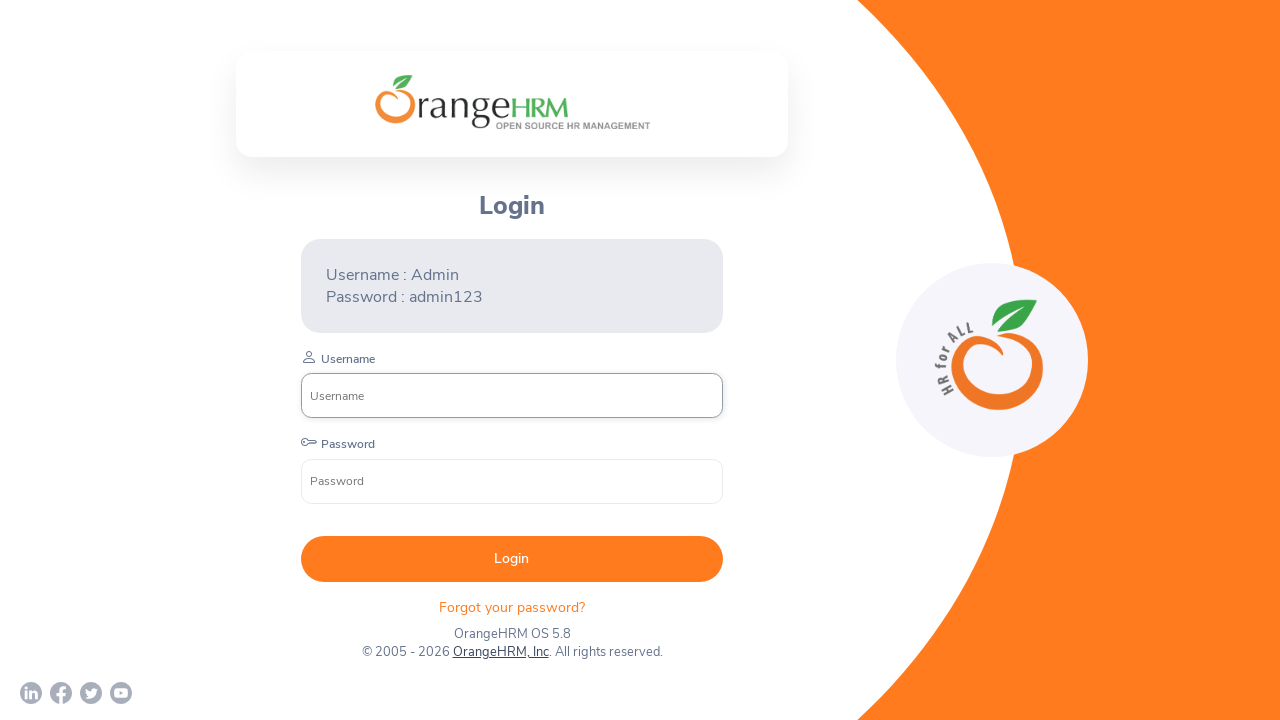

Waited for page DOM content to load
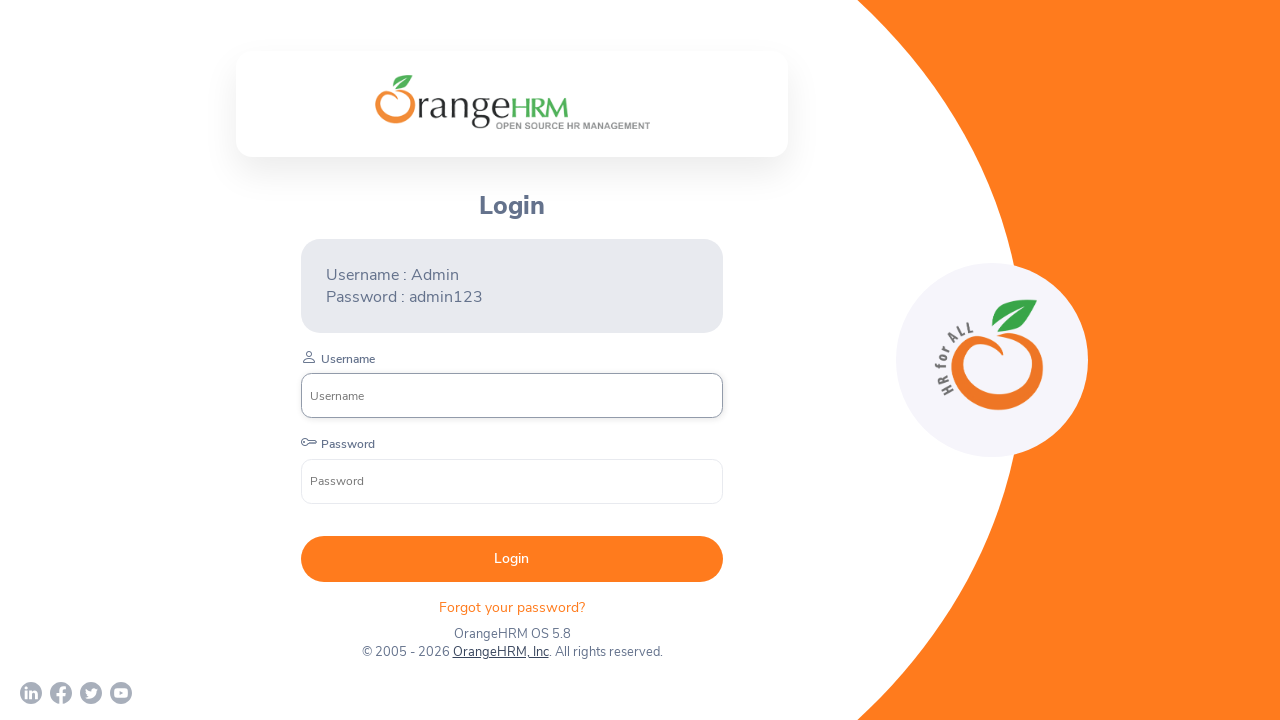

Retrieved page title: OrangeHRM
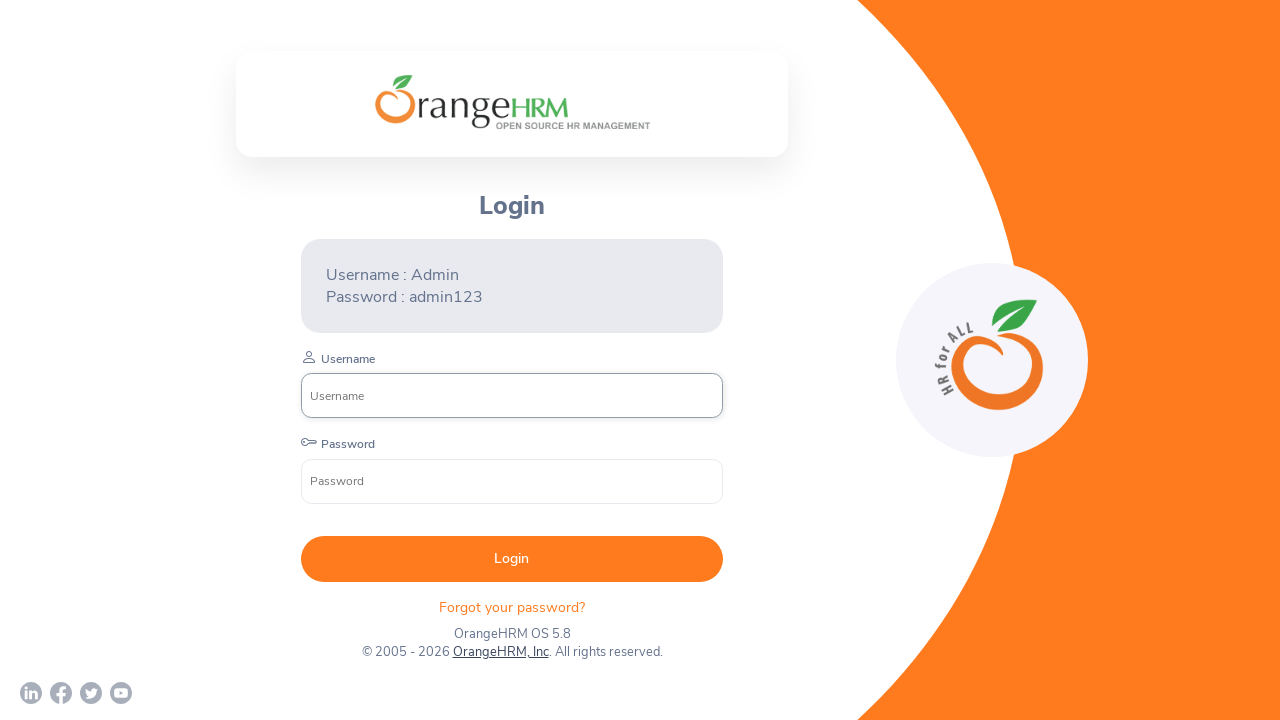

Printed page title to console: OrangeHRM
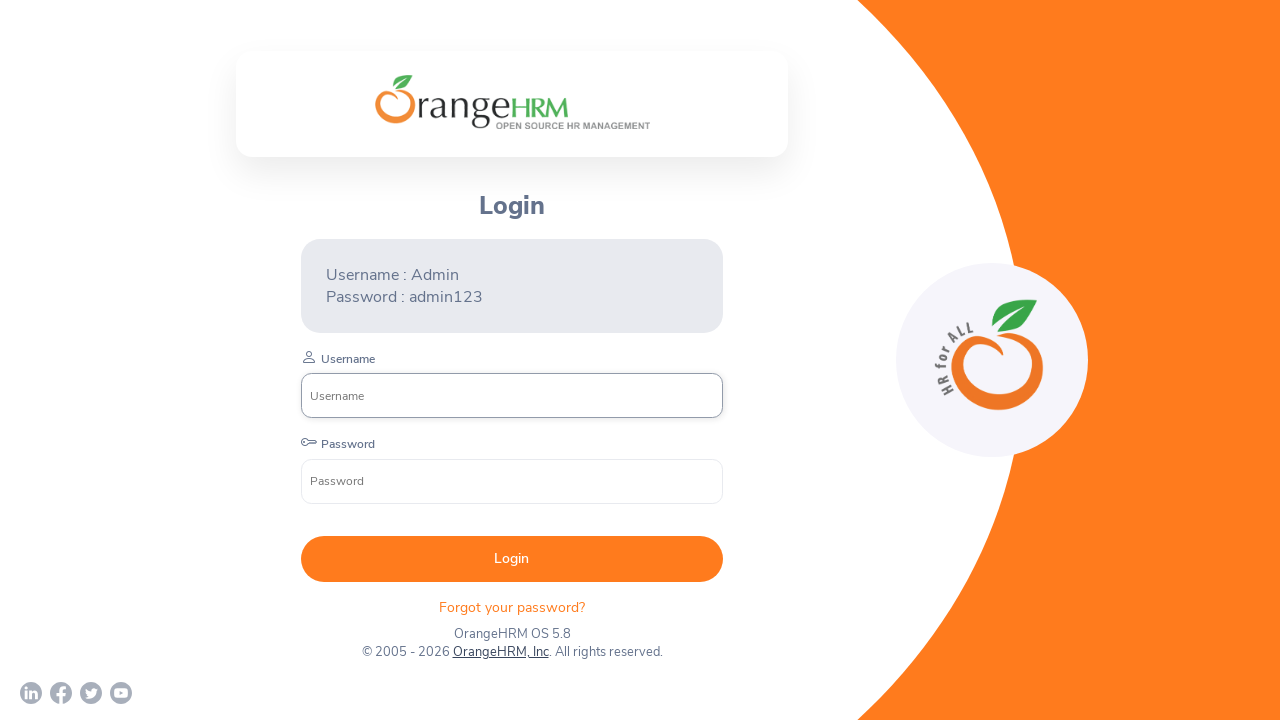

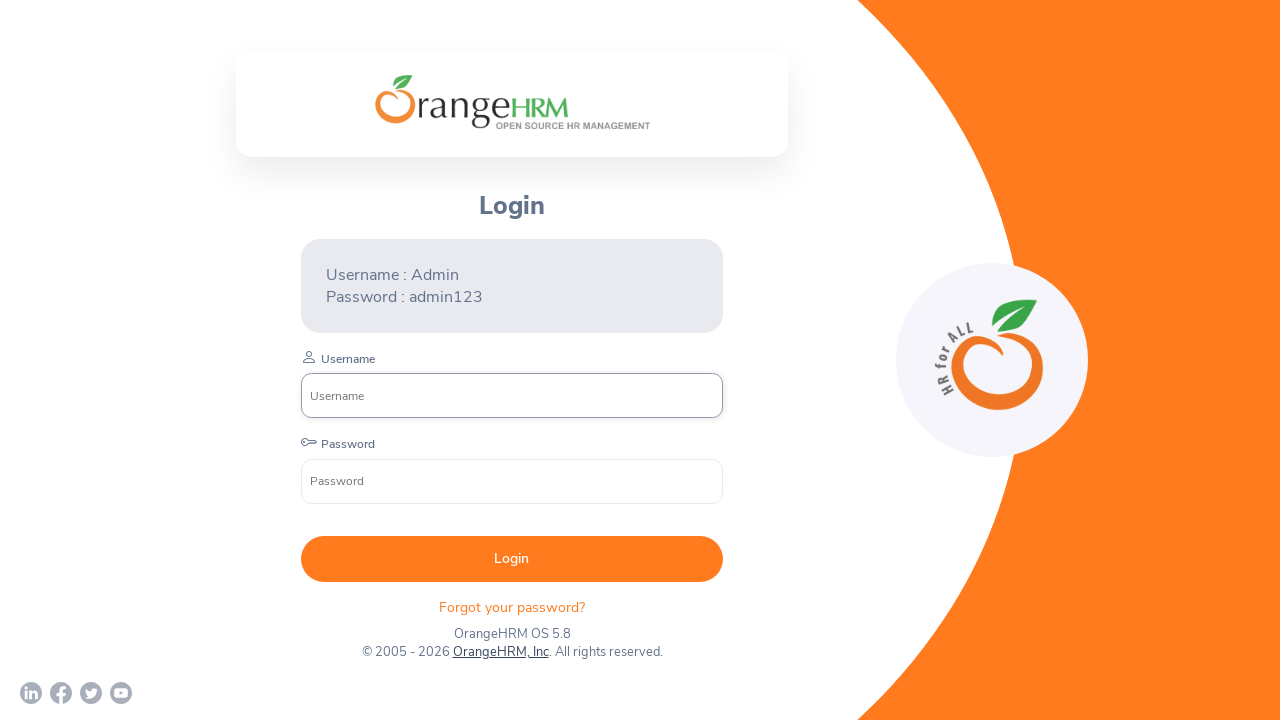